Tests navigation scope by counting links in different sections of the page, opening footer column links in new tabs, and verifying each tab loads successfully

Starting URL: https://www.rahulshettyacademy.com/AutomationPractice/

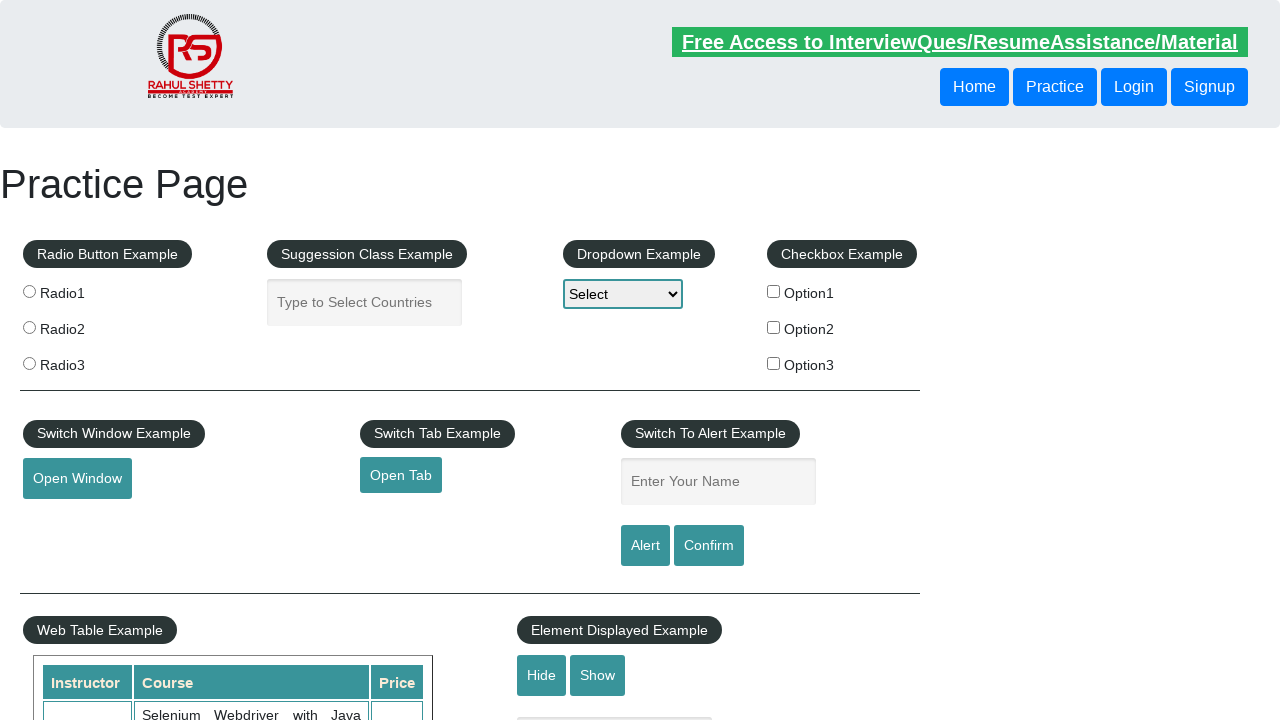

Counted total links on page: 27
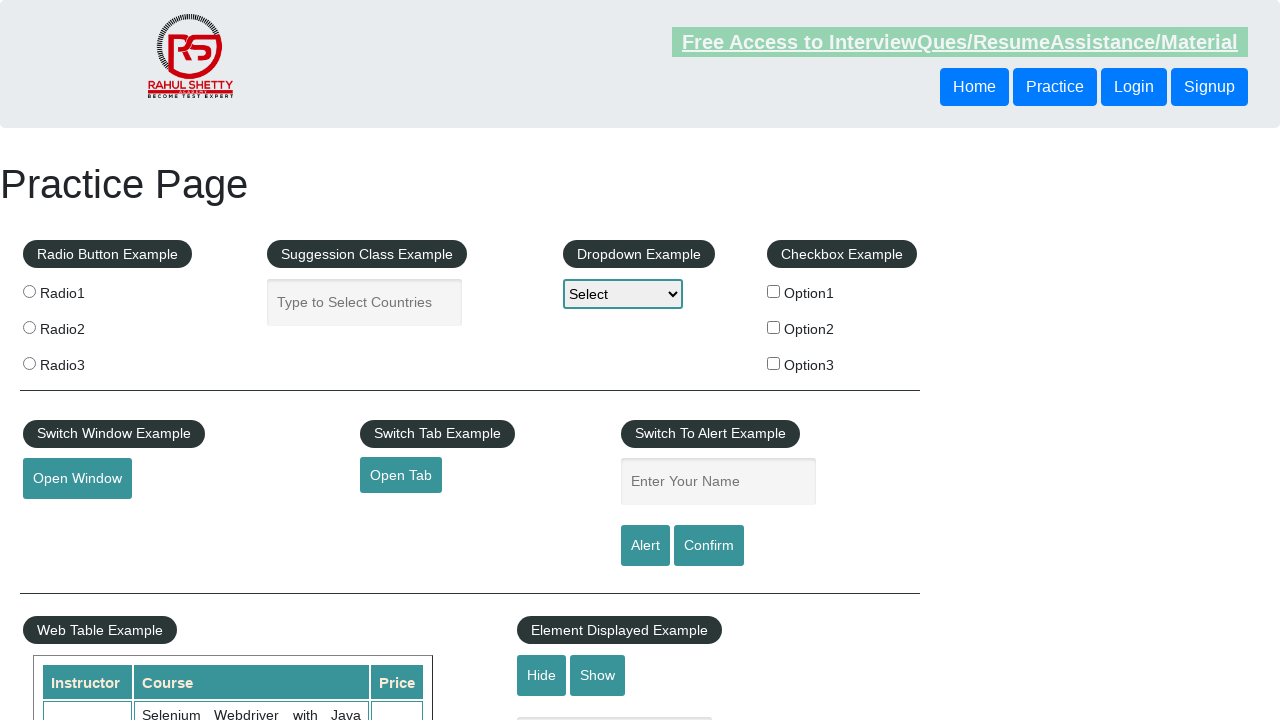

Located footer section (#gf-BIG)
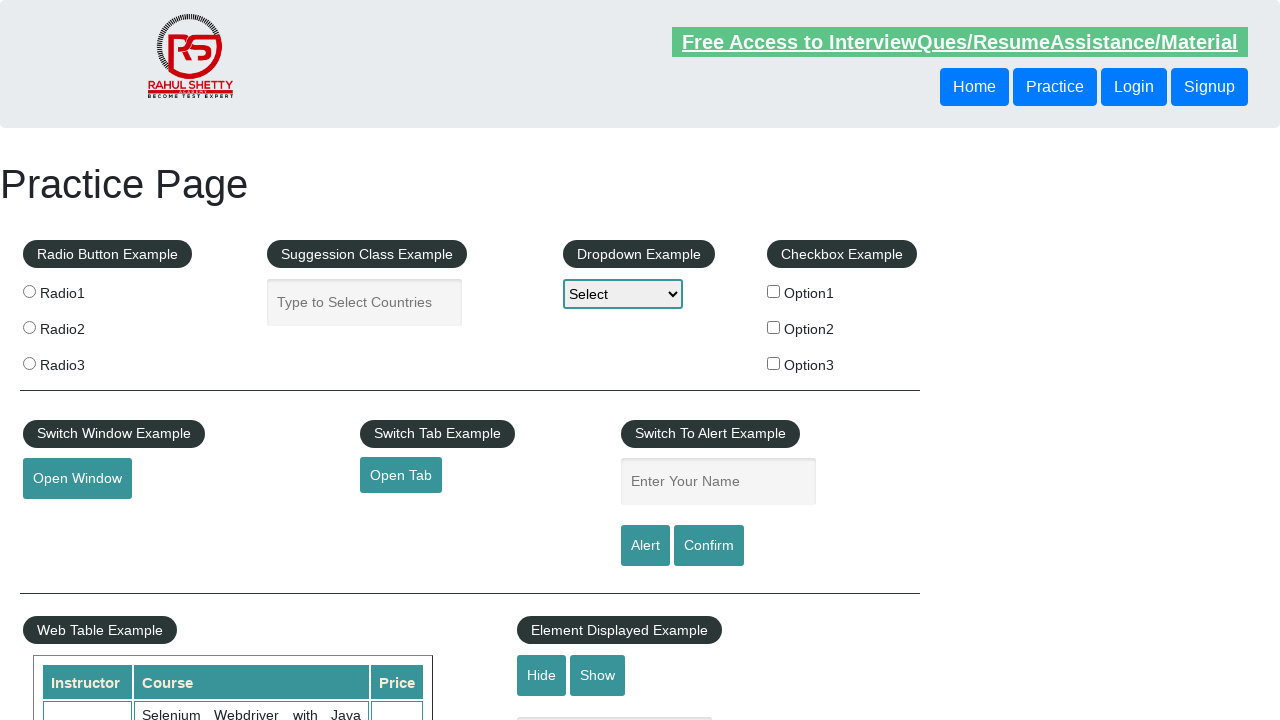

Counted links in footer section: 20
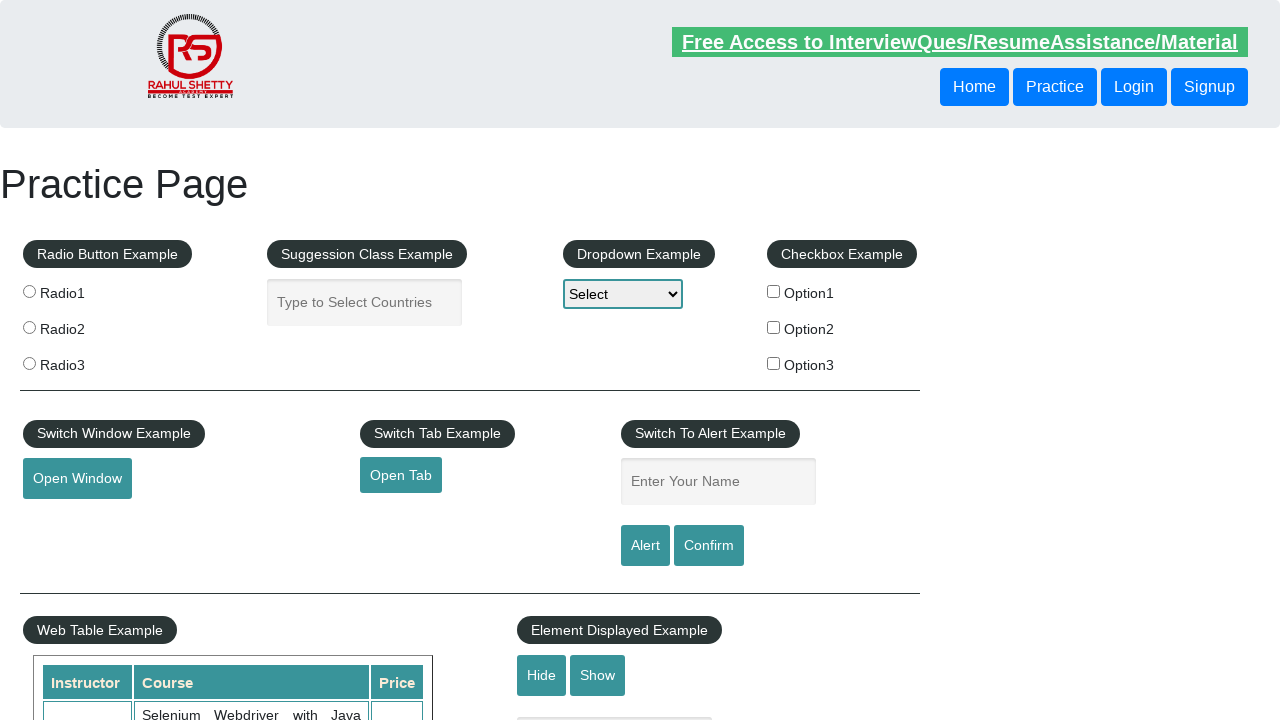

Located first column of footer table
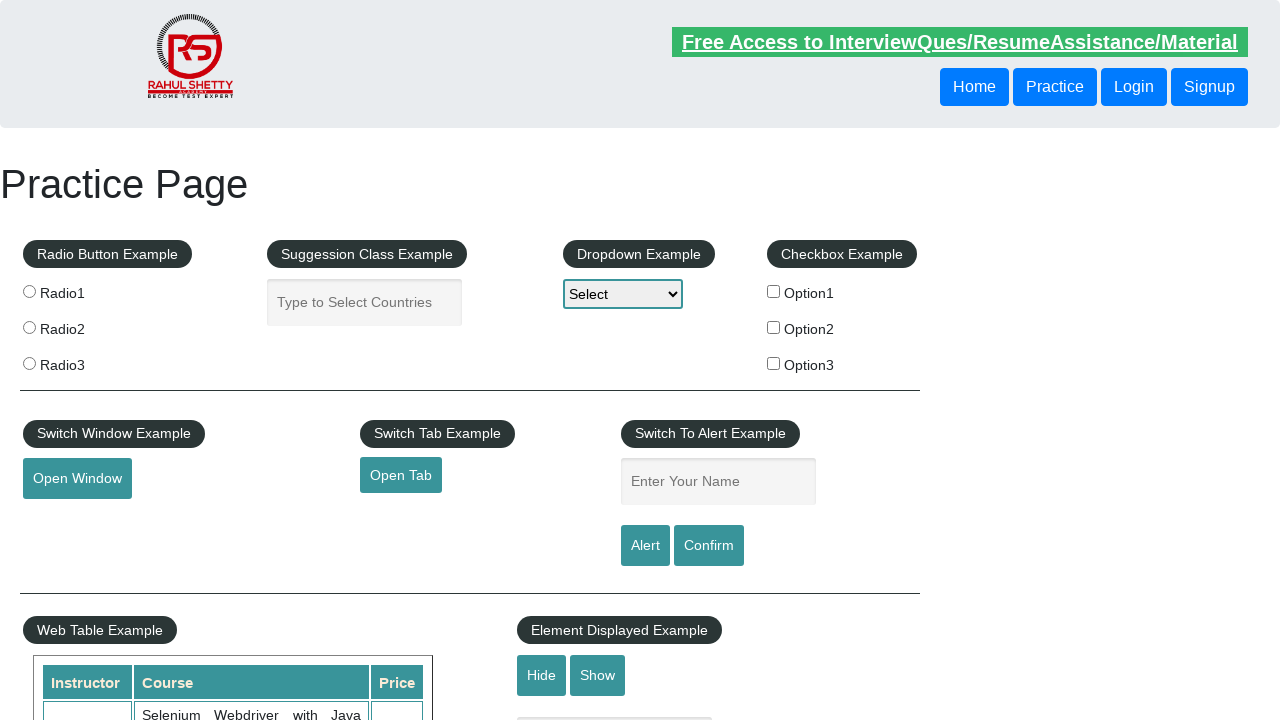

Counted links in first column: 5
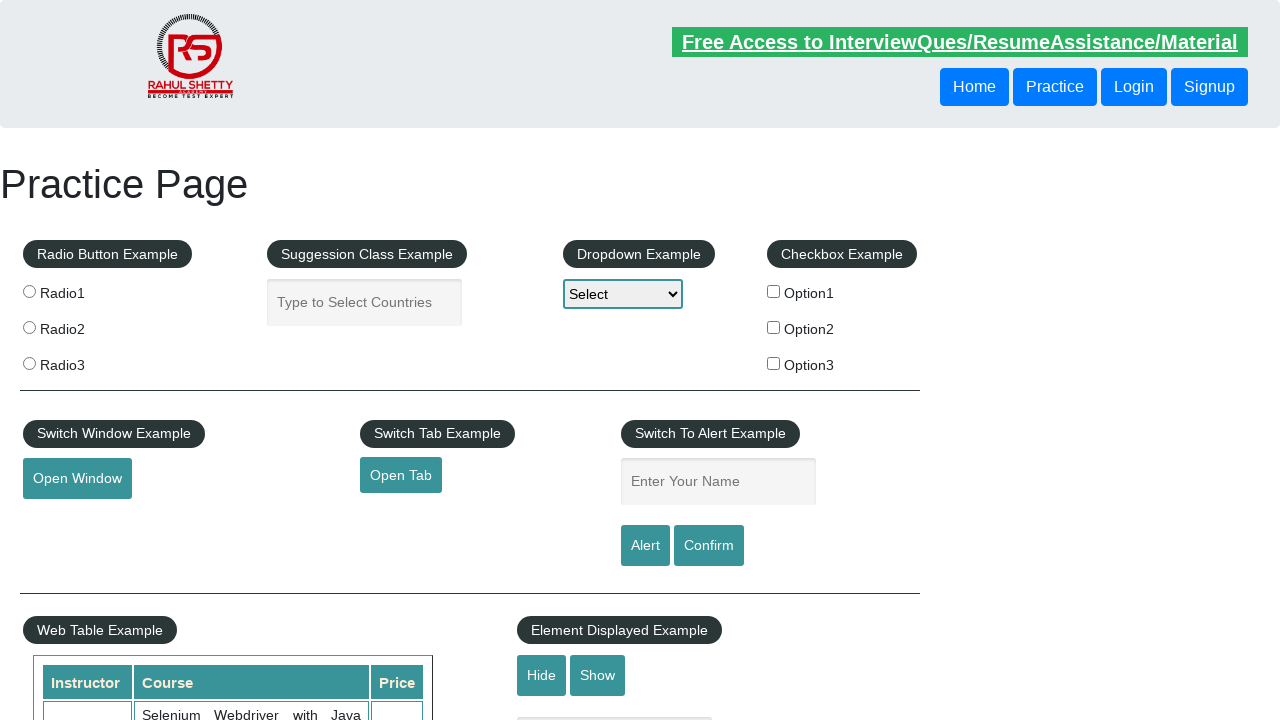

Located link 1 in first column
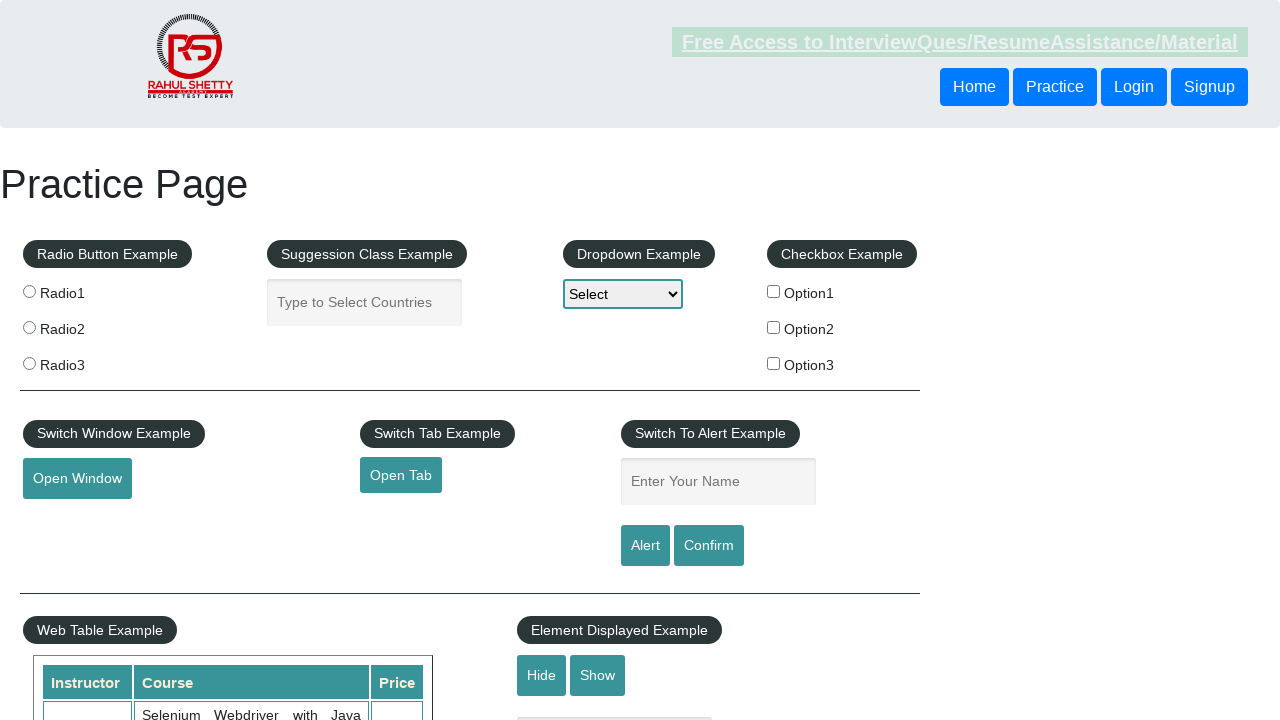

Opened link 1 in new tab using Ctrl+Click at (68, 520) on #gf-BIG >> xpath=//table/tbody/tr/td[1]/ul >> a >> nth=1
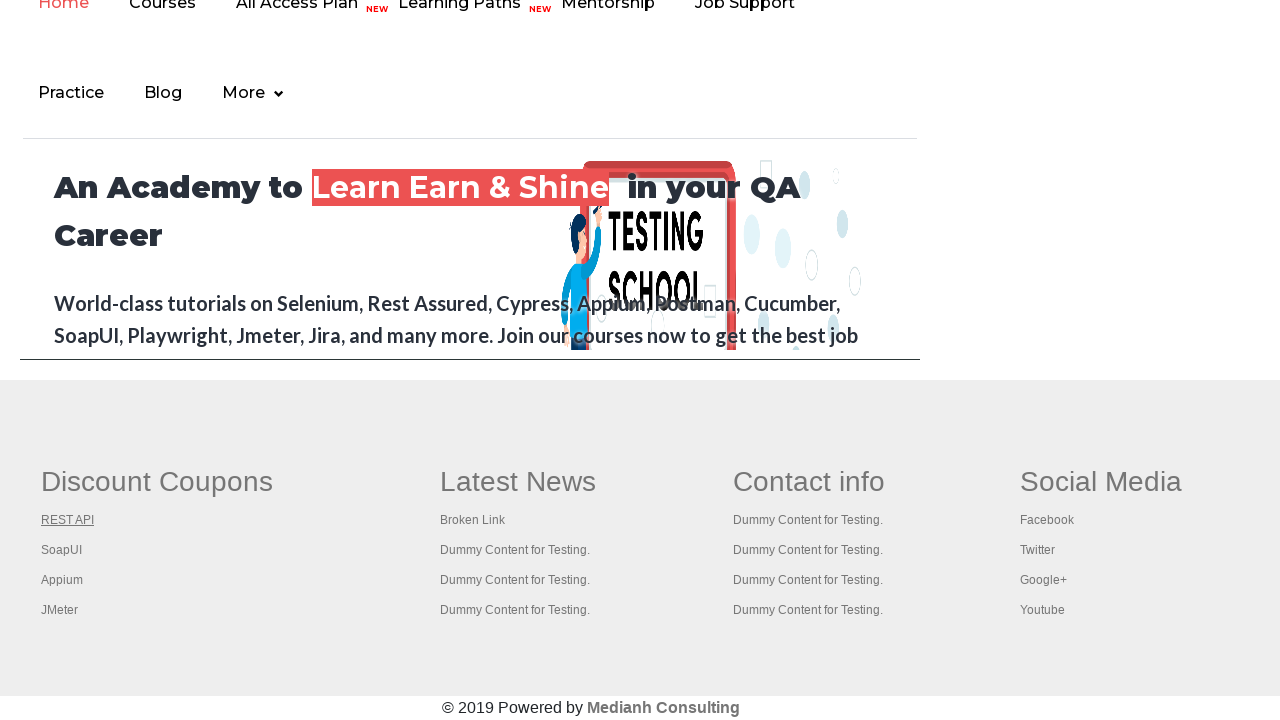

New tab opened successfully
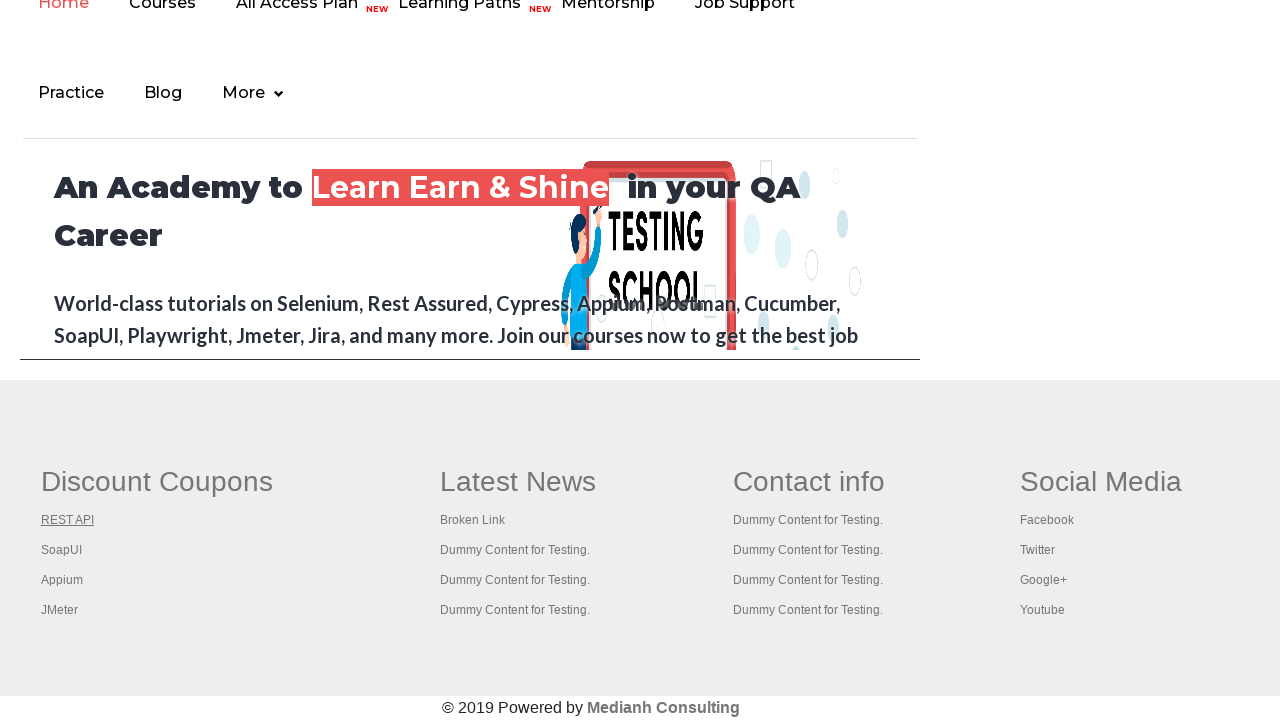

Tab 1 loaded with title: REST API Tutorial
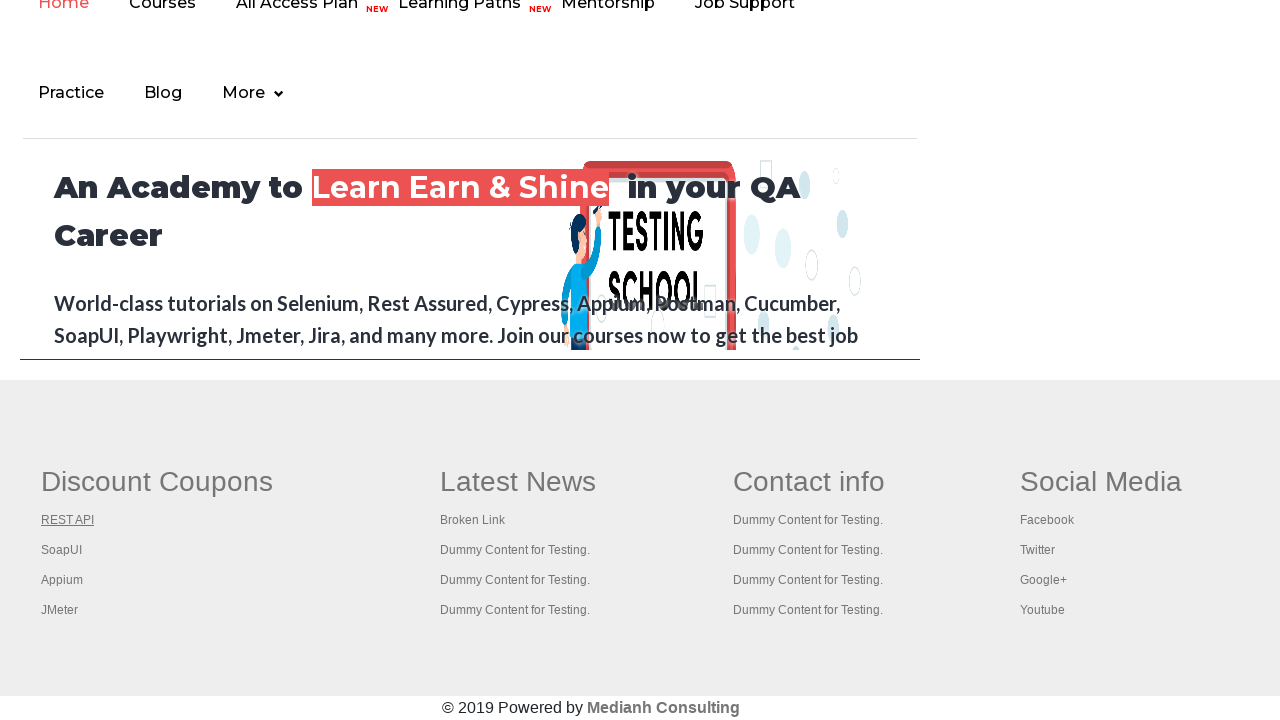

Closed tab 1
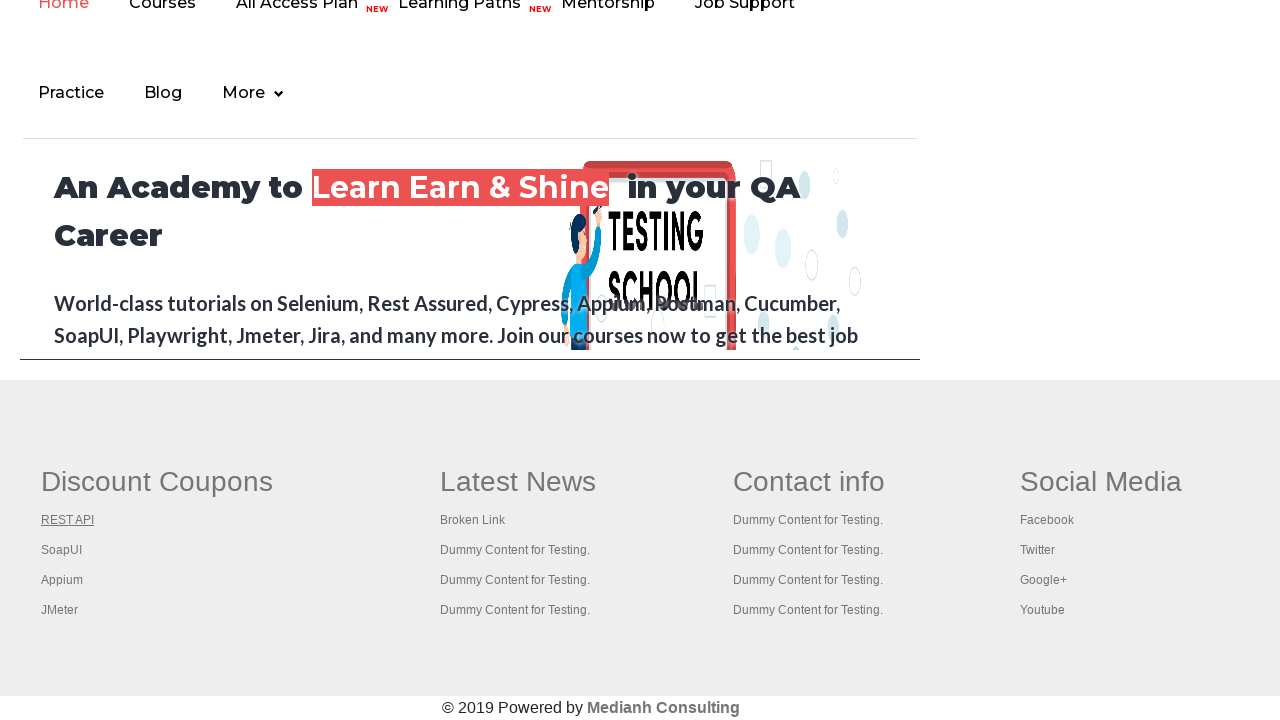

Located link 2 in first column
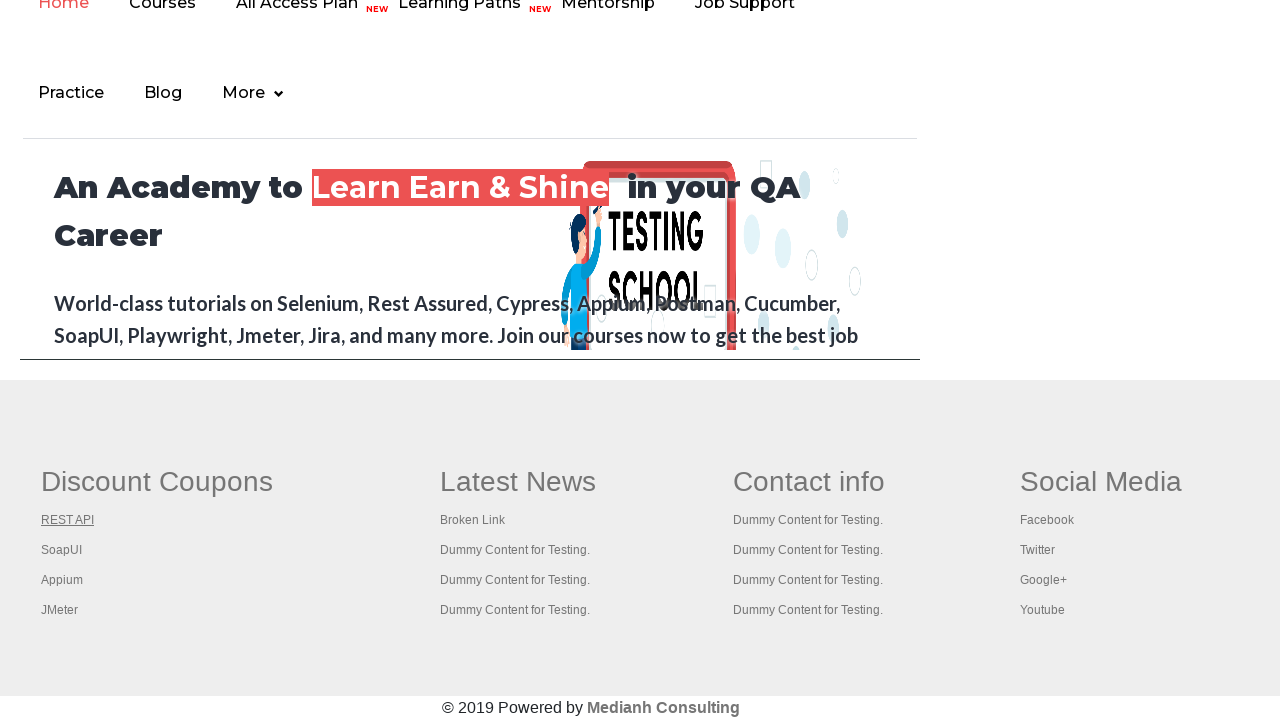

Opened link 2 in new tab using Ctrl+Click at (62, 550) on #gf-BIG >> xpath=//table/tbody/tr/td[1]/ul >> a >> nth=2
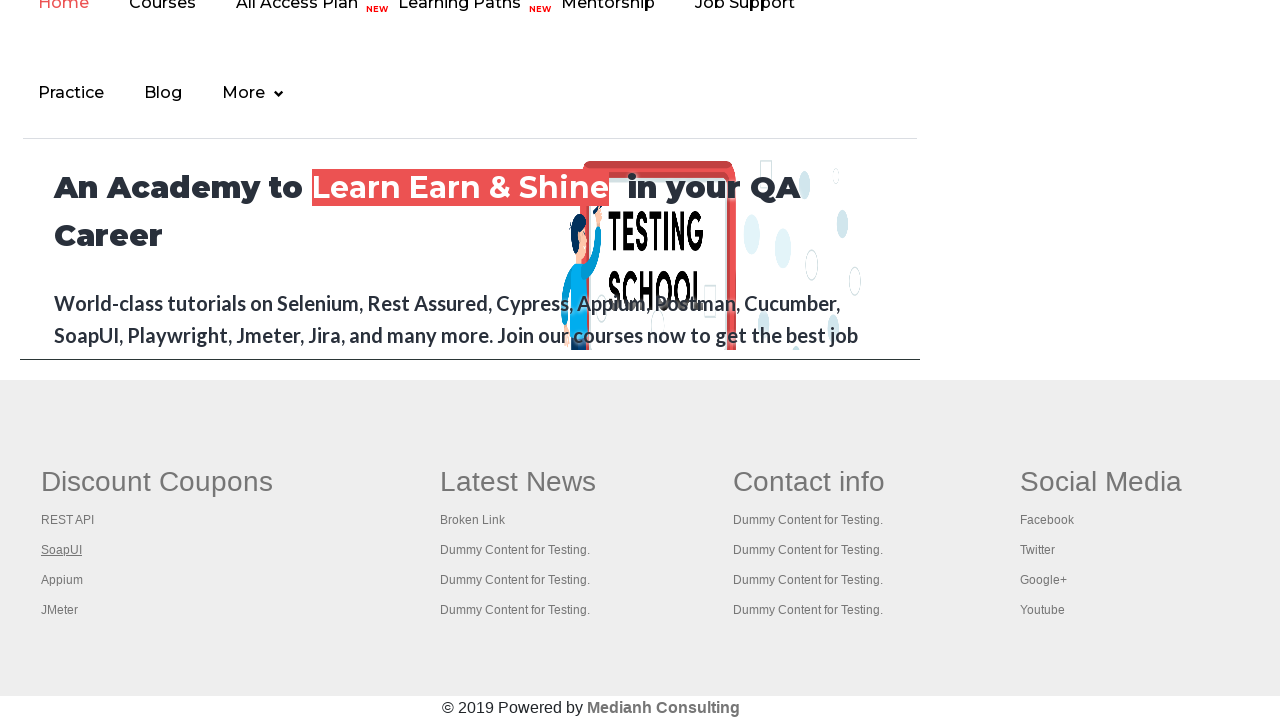

New tab opened successfully
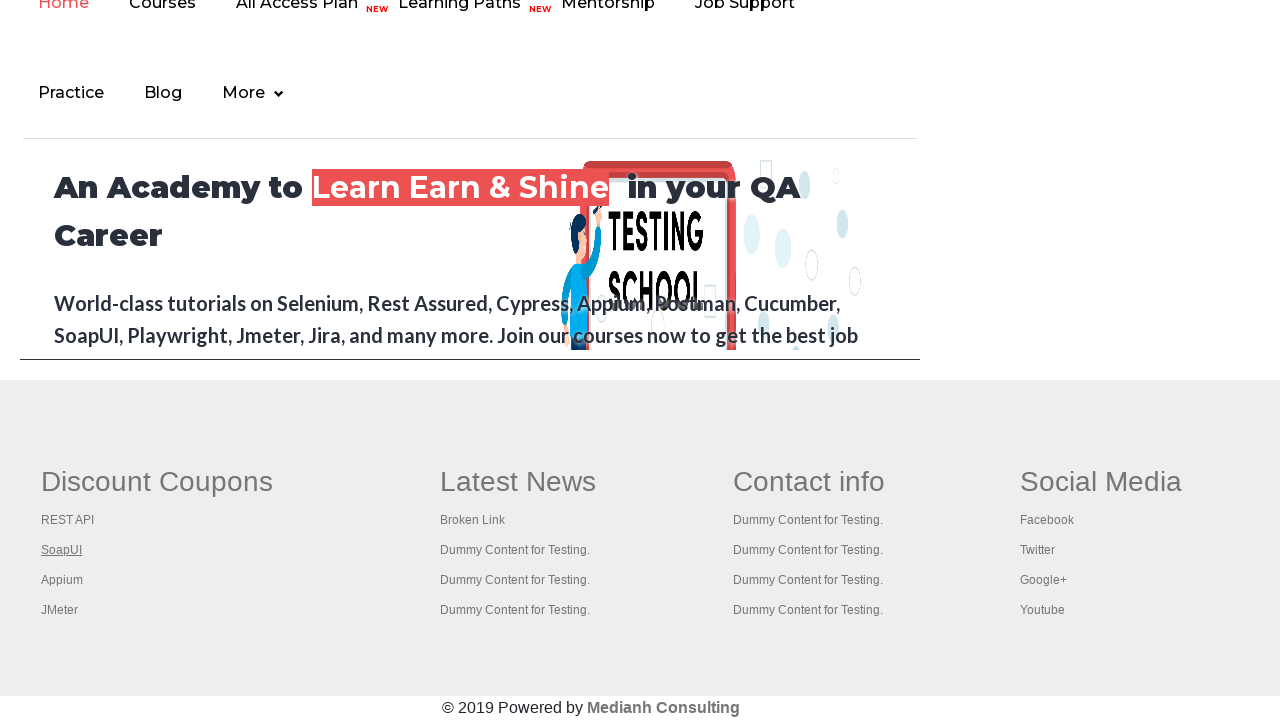

Tab 2 loaded with title: The World’s Most Popular API Testing Tool | SoapUI
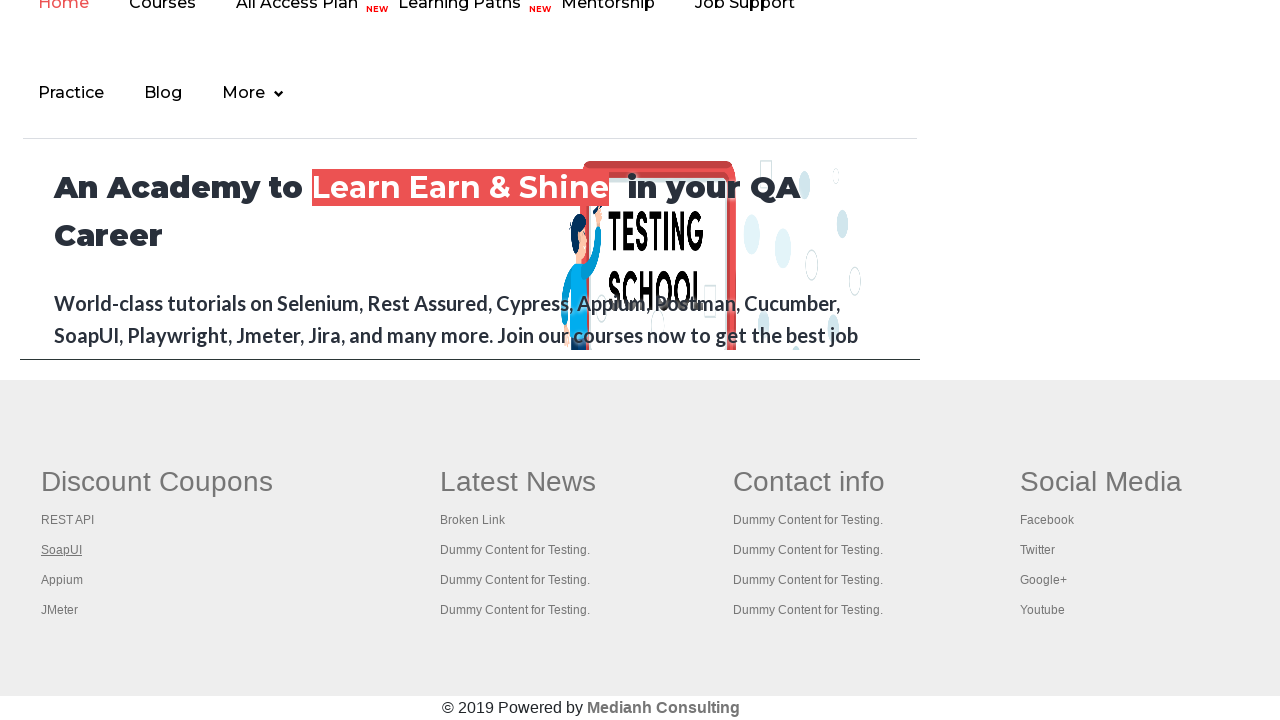

Closed tab 2
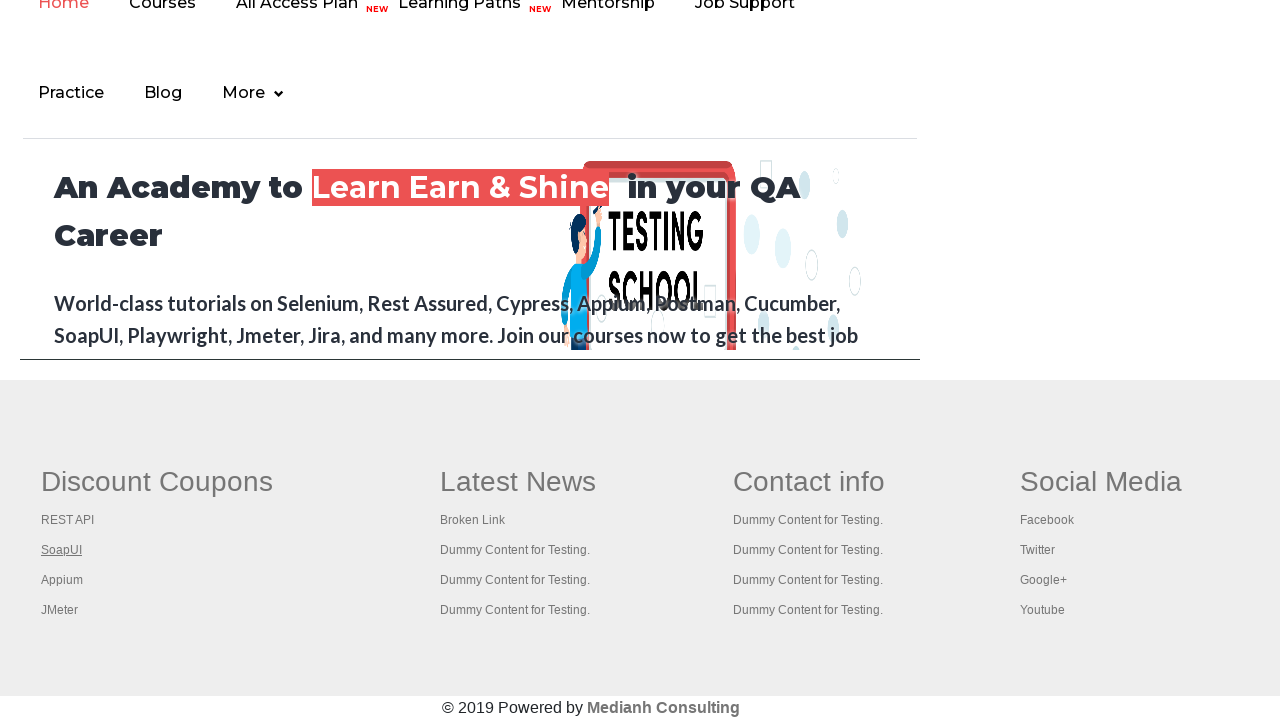

Located link 3 in first column
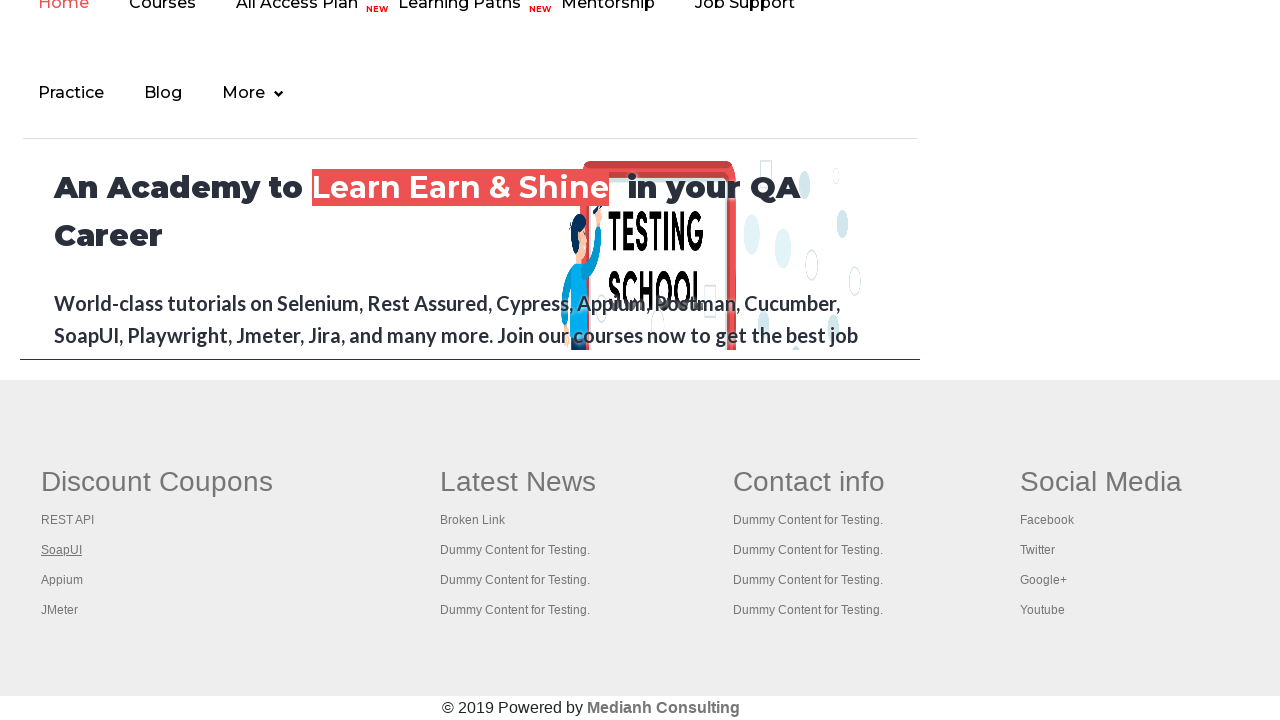

Opened link 3 in new tab using Ctrl+Click at (62, 580) on #gf-BIG >> xpath=//table/tbody/tr/td[1]/ul >> a >> nth=3
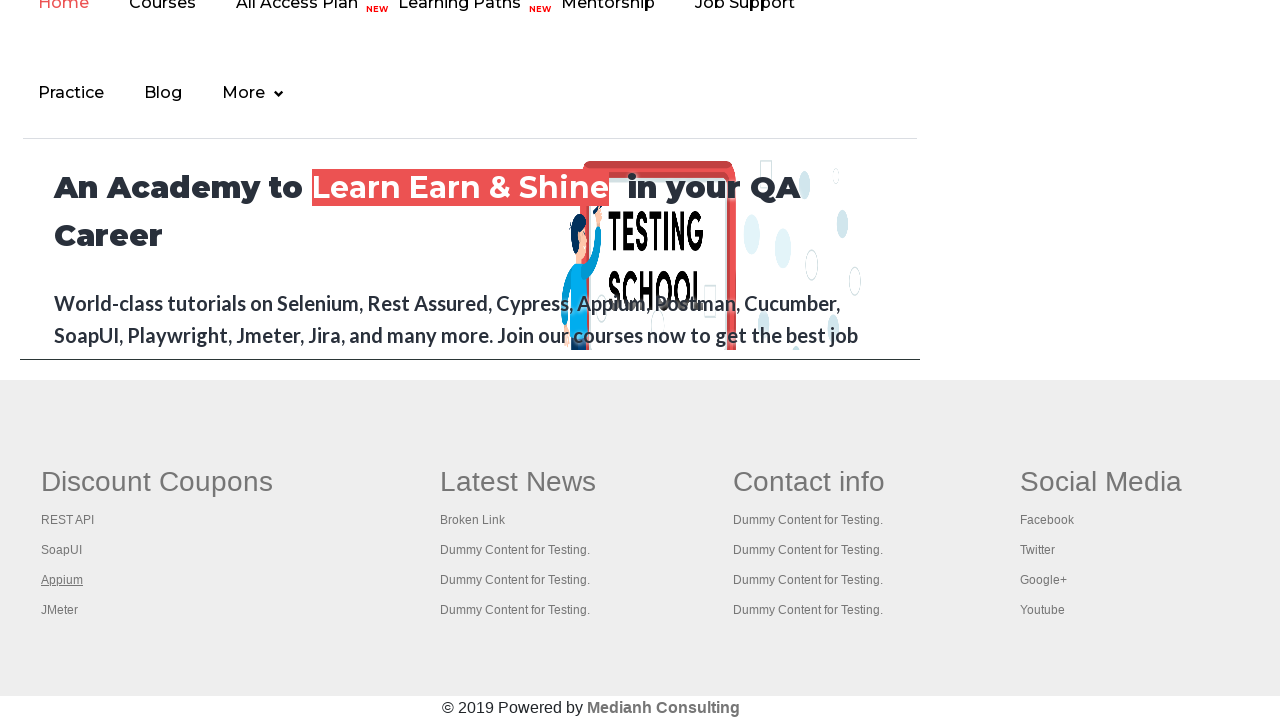

New tab opened successfully
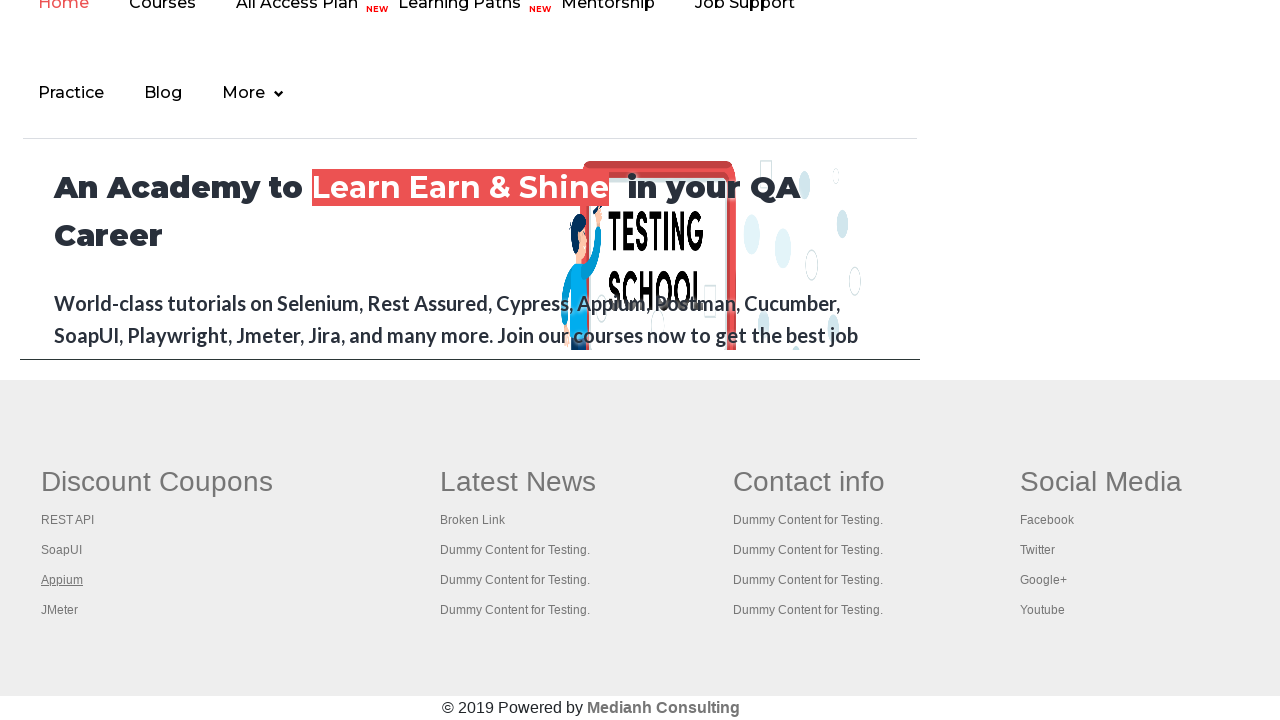

Tab 3 loaded with title: 
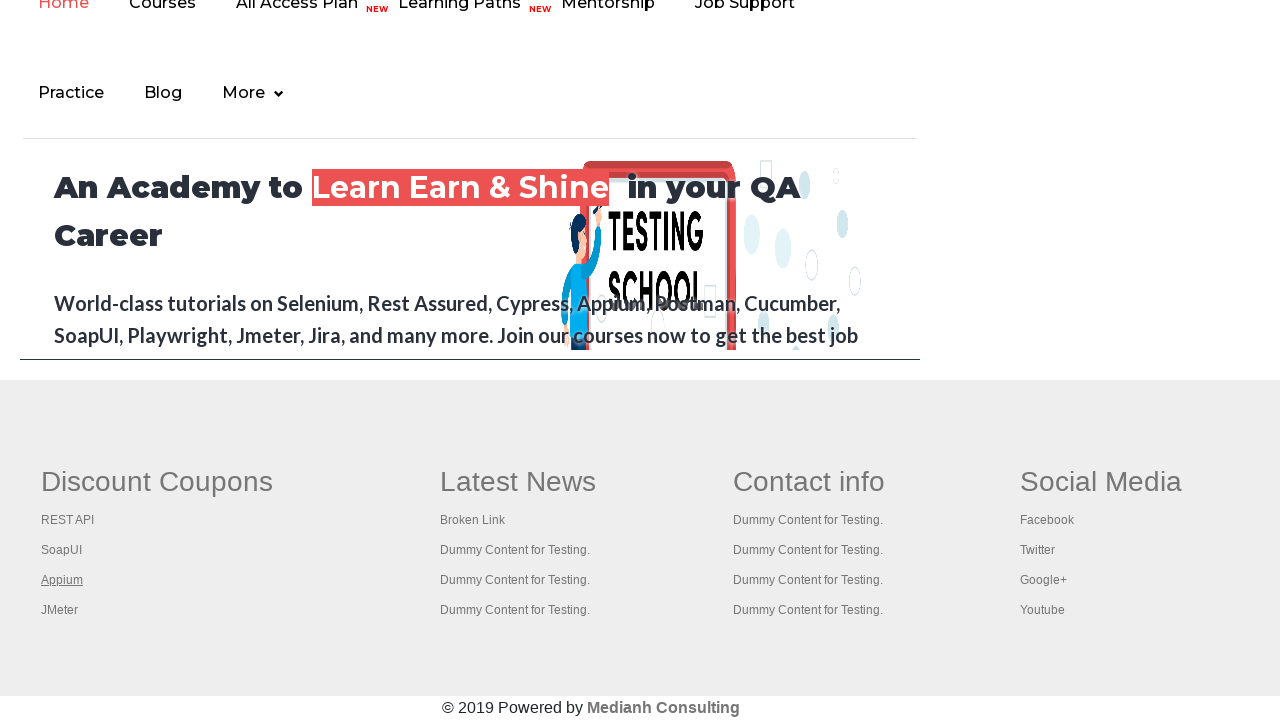

Closed tab 3
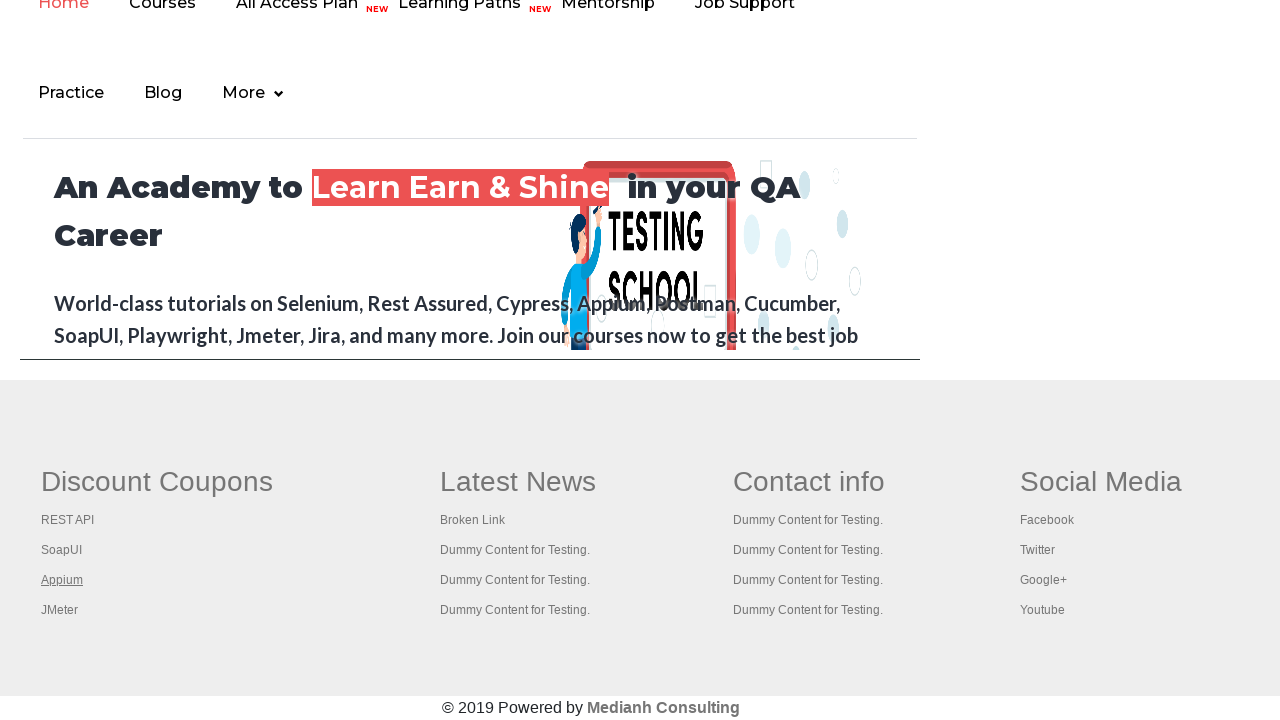

Located link 4 in first column
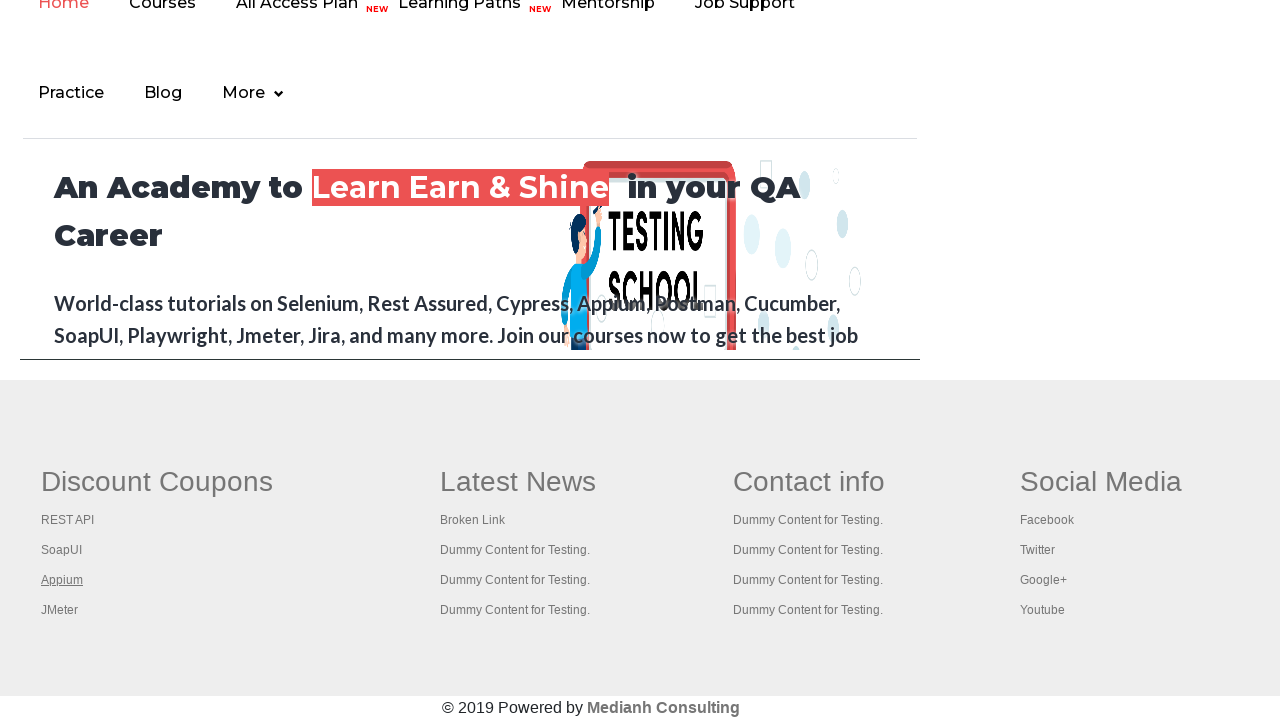

Opened link 4 in new tab using Ctrl+Click at (60, 610) on #gf-BIG >> xpath=//table/tbody/tr/td[1]/ul >> a >> nth=4
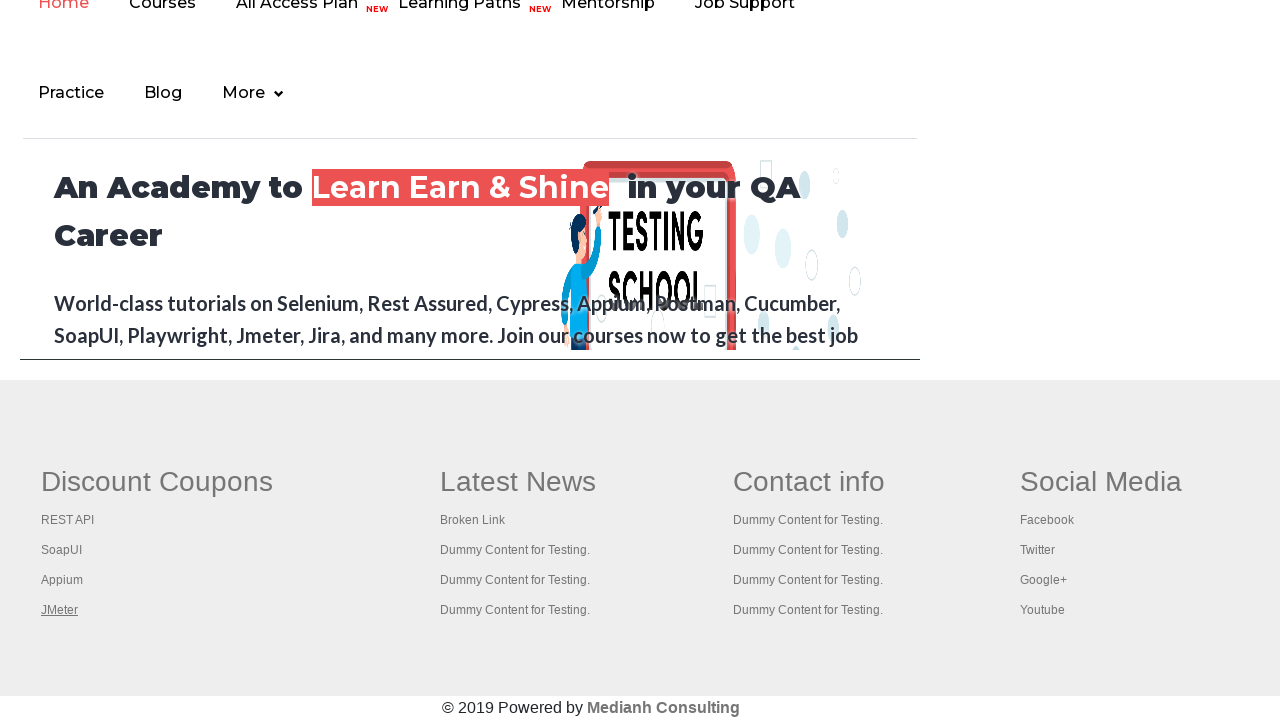

New tab opened successfully
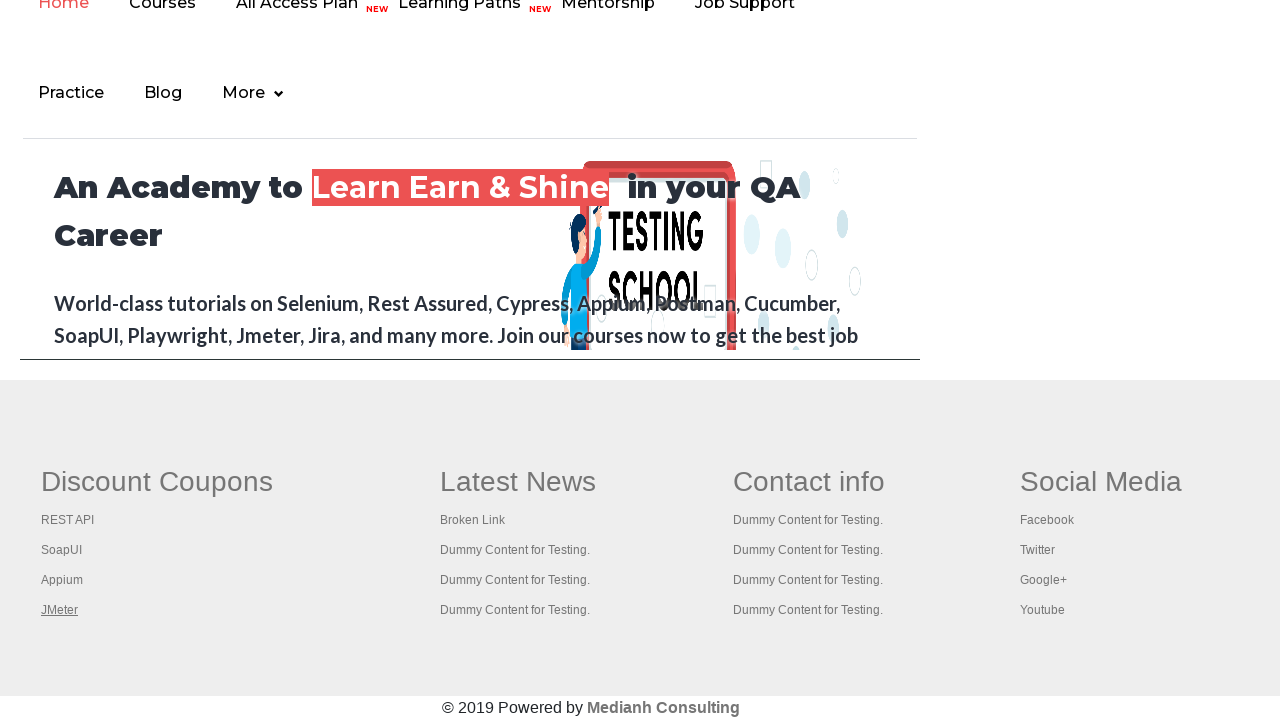

Tab 4 loaded with title: Apache JMeter - Apache JMeter™
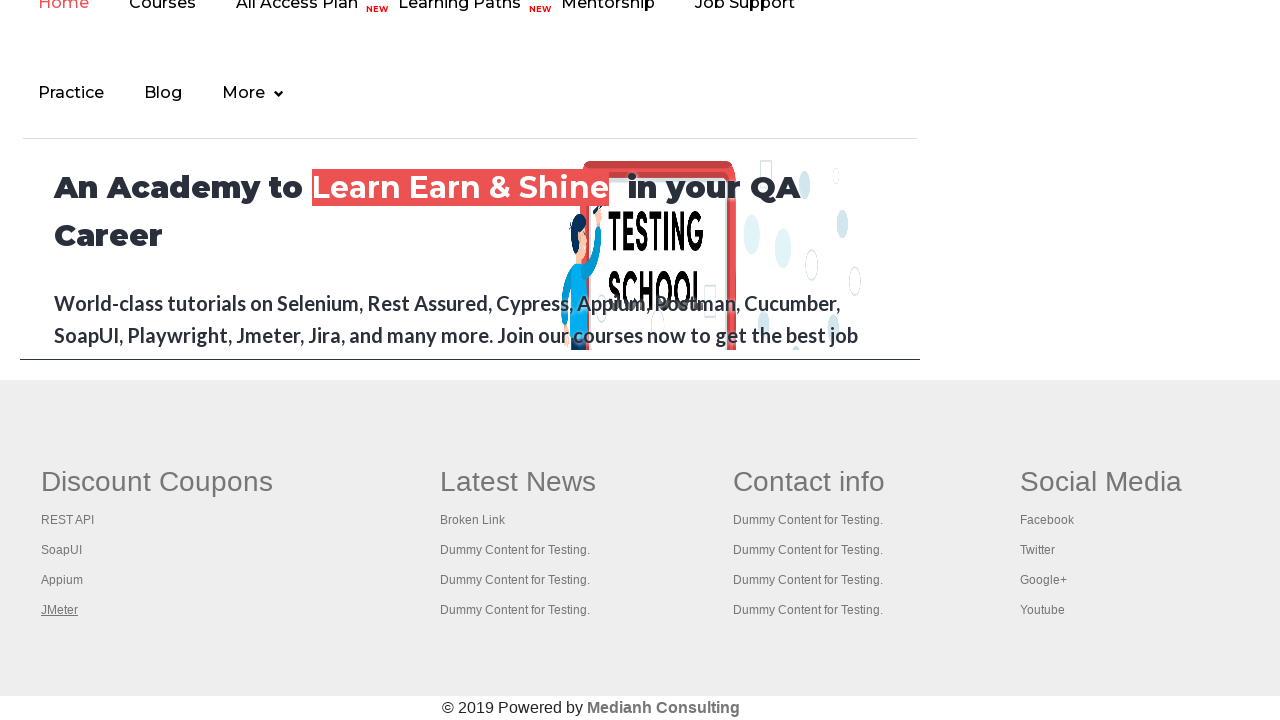

Closed tab 4
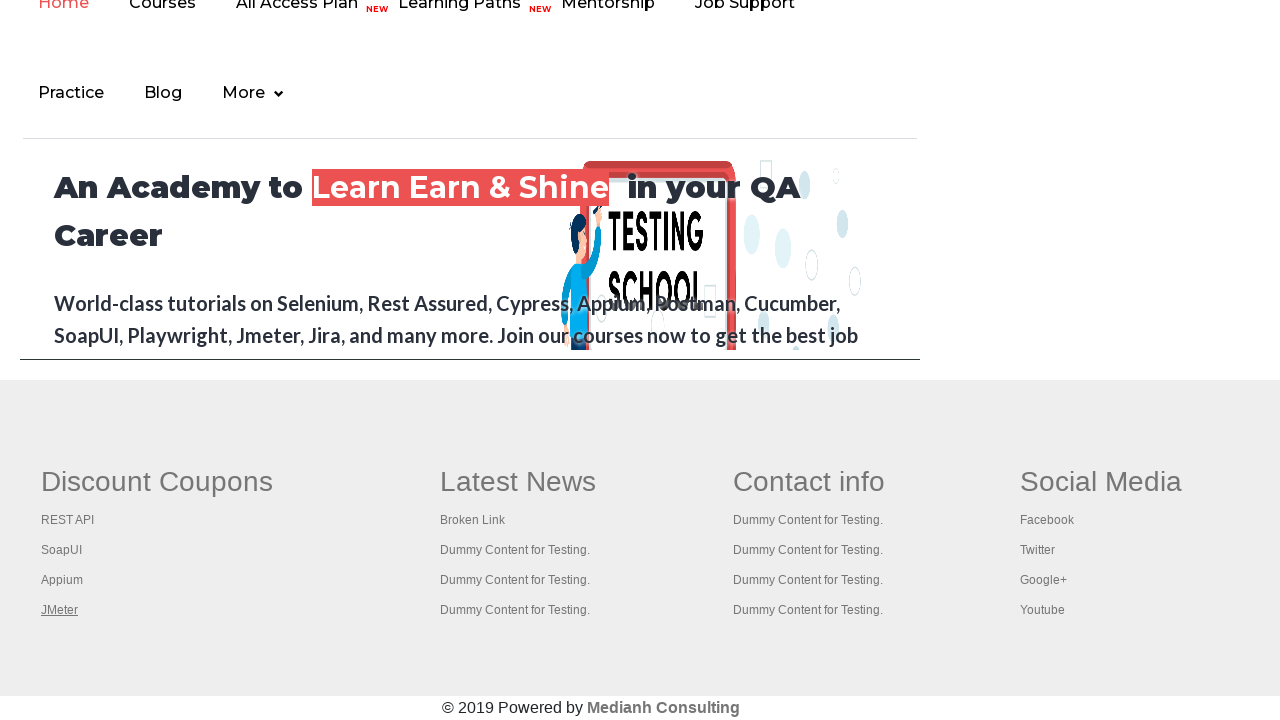

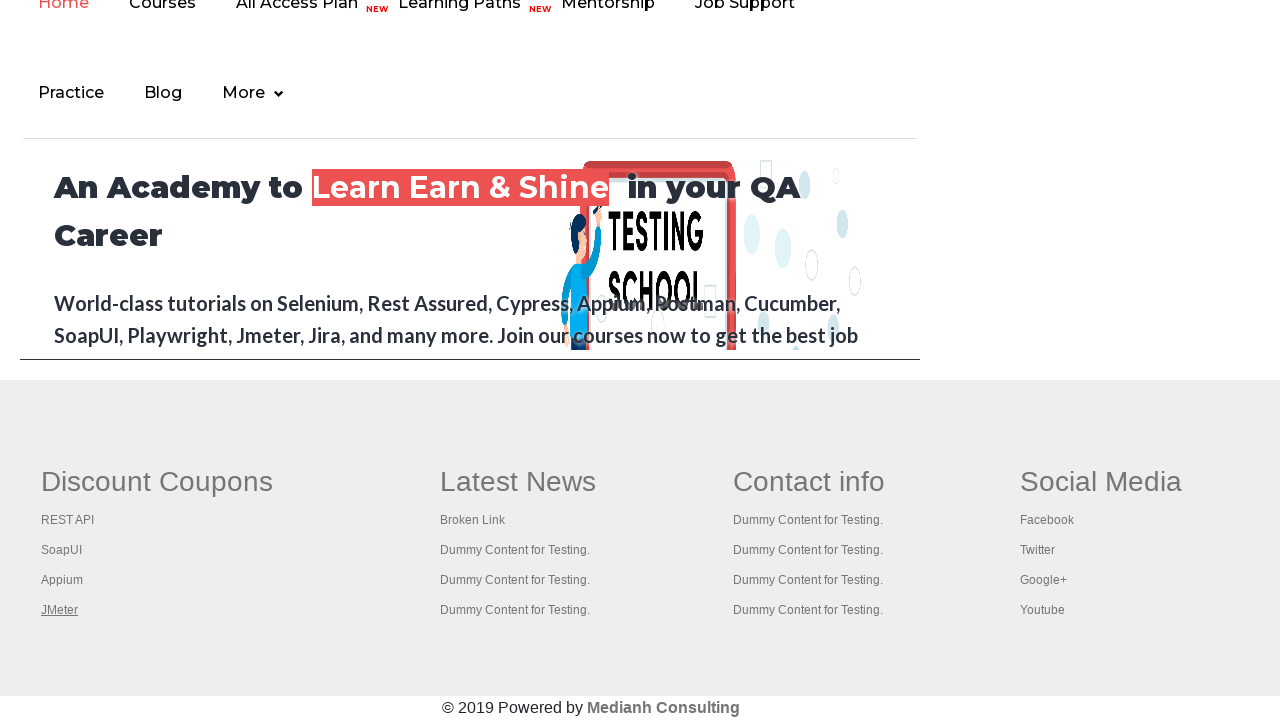